Tests locating an element by class name on the form page and retrieves the form label text

Starting URL: https://demoqa.com/automation-practice-form

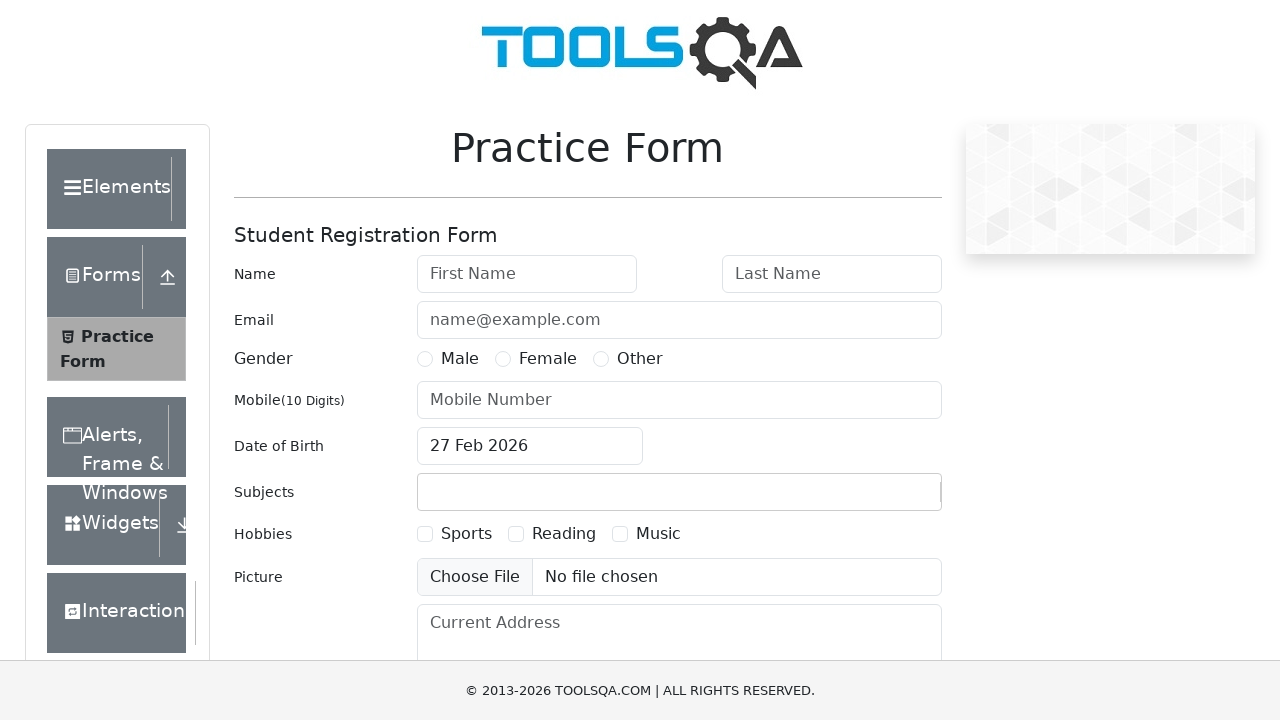

Waited for form label element with class 'form-label' to be available
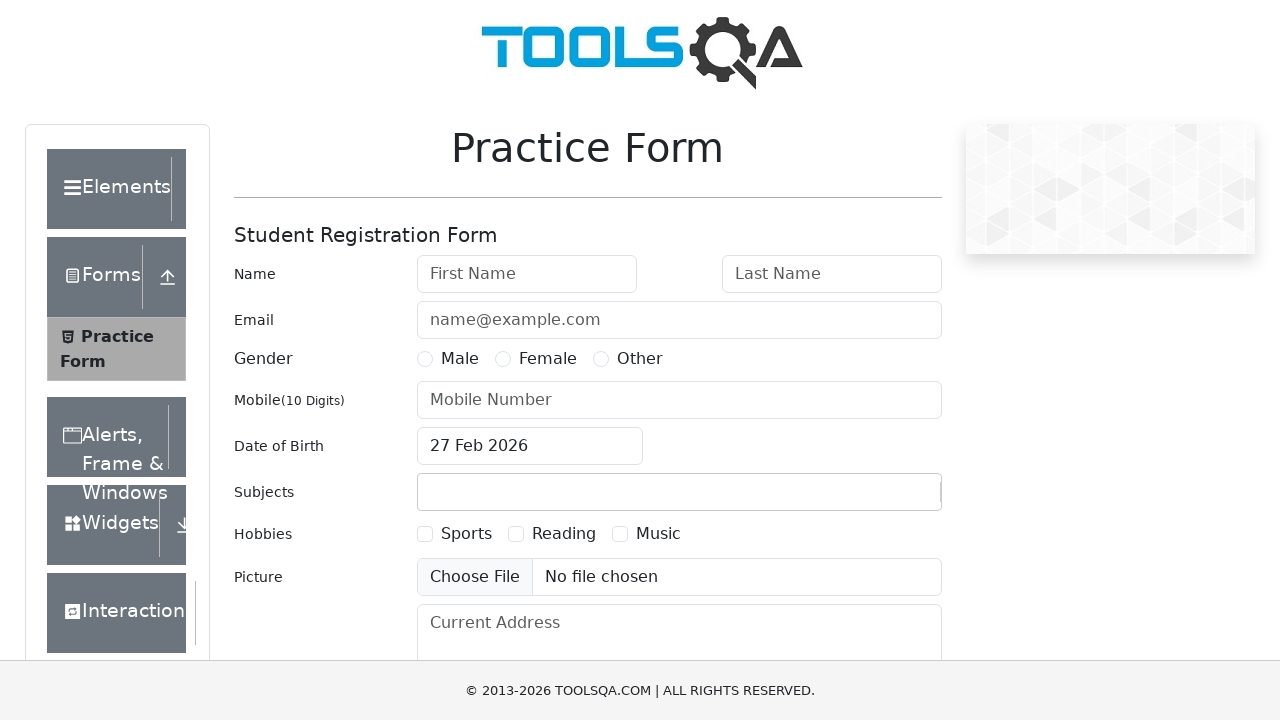

Retrieved form label text: 'Name'
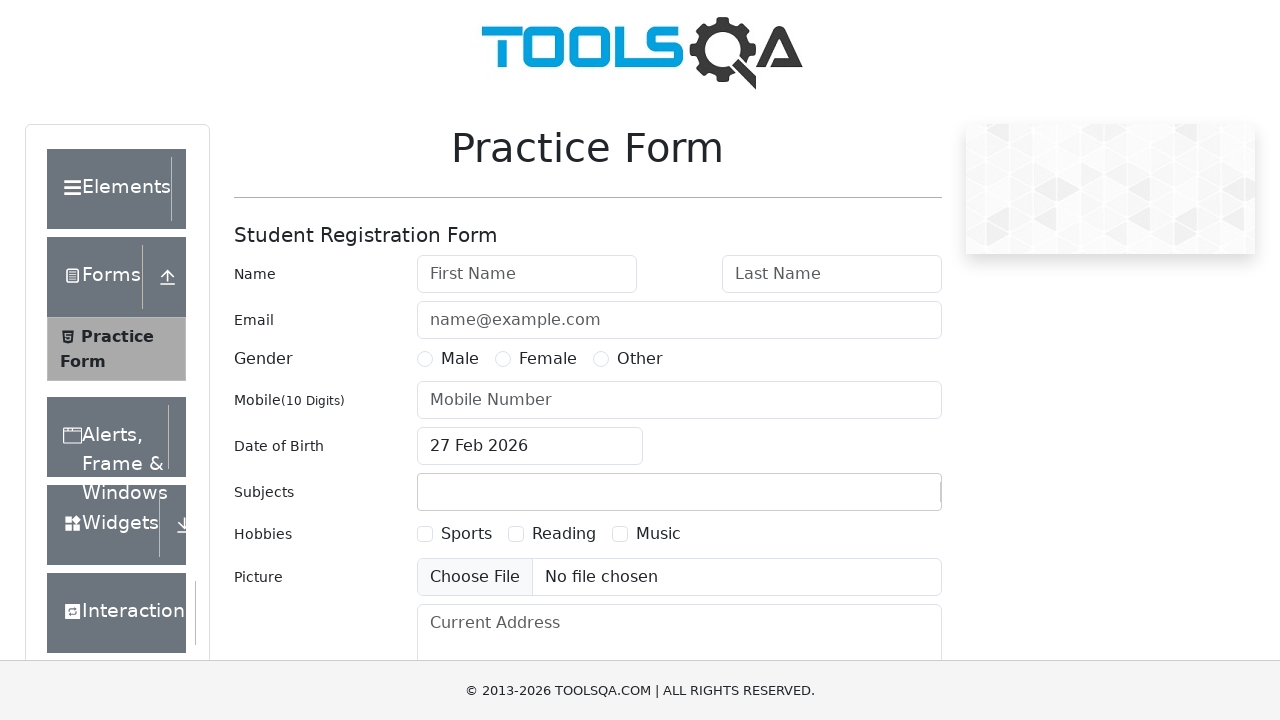

Printed form label text to console
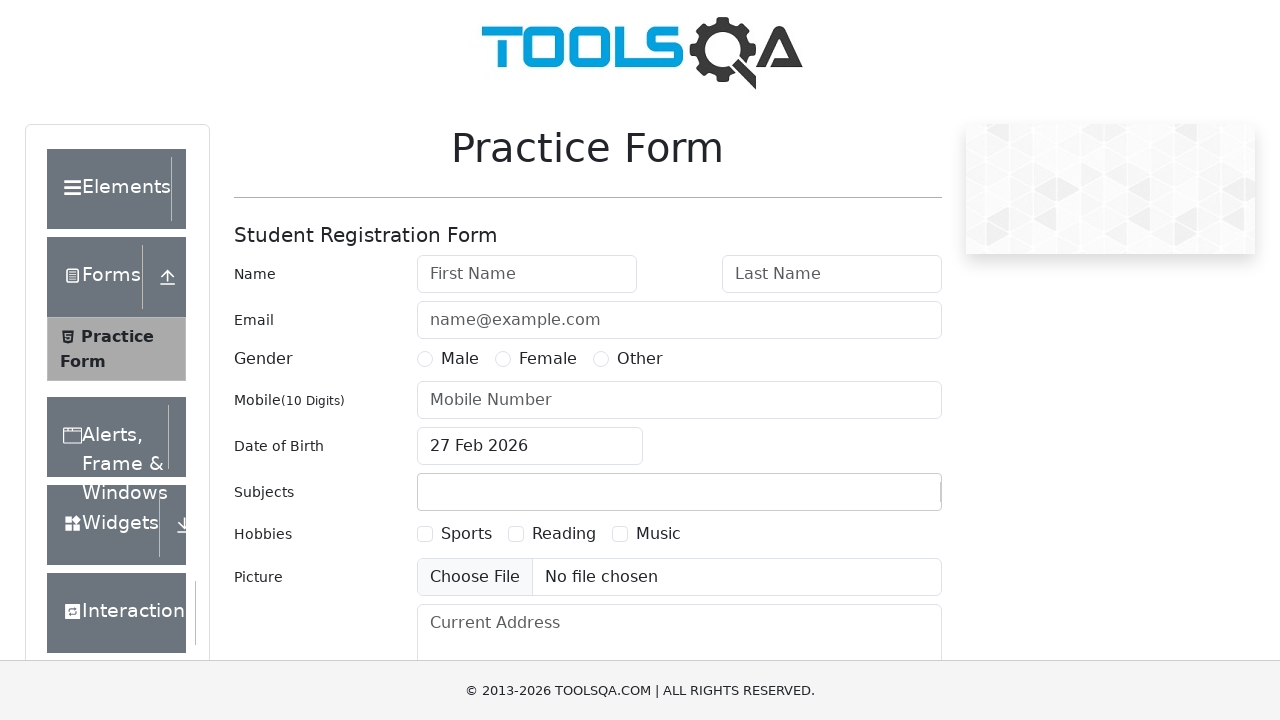

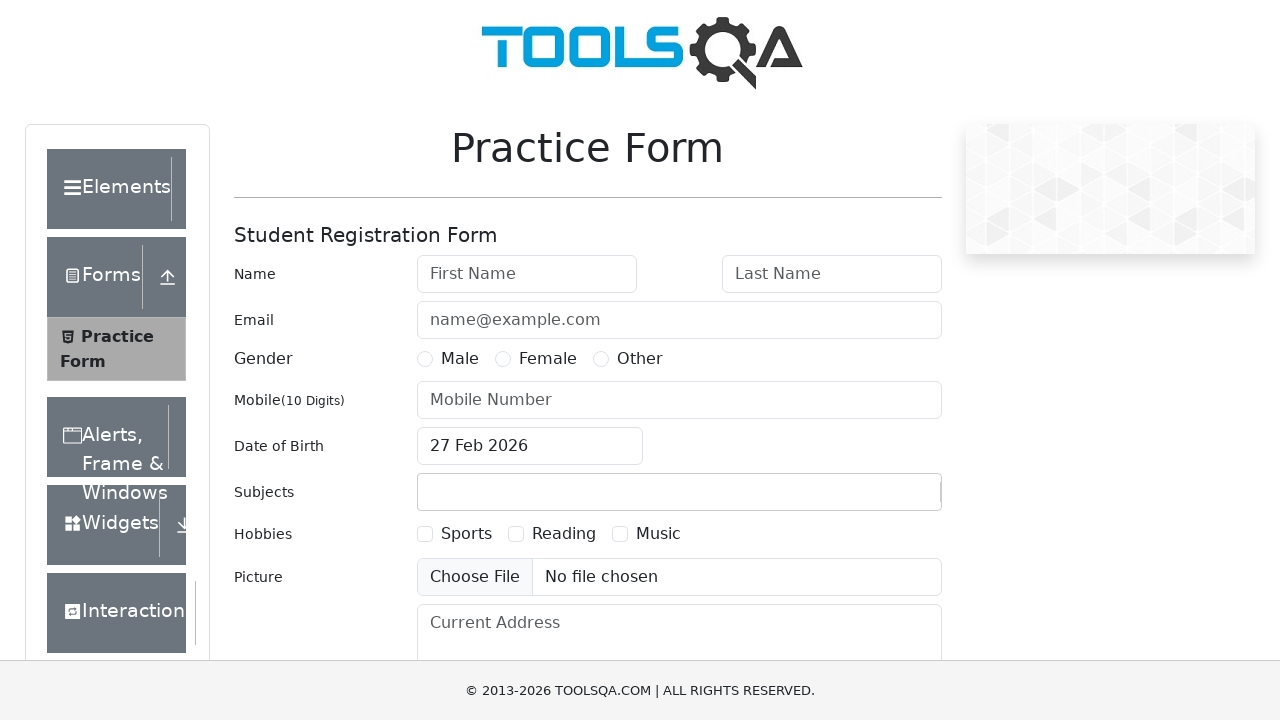